Tests that the Clear completed button is hidden when there are no completed items

Starting URL: https://demo.playwright.dev/todomvc

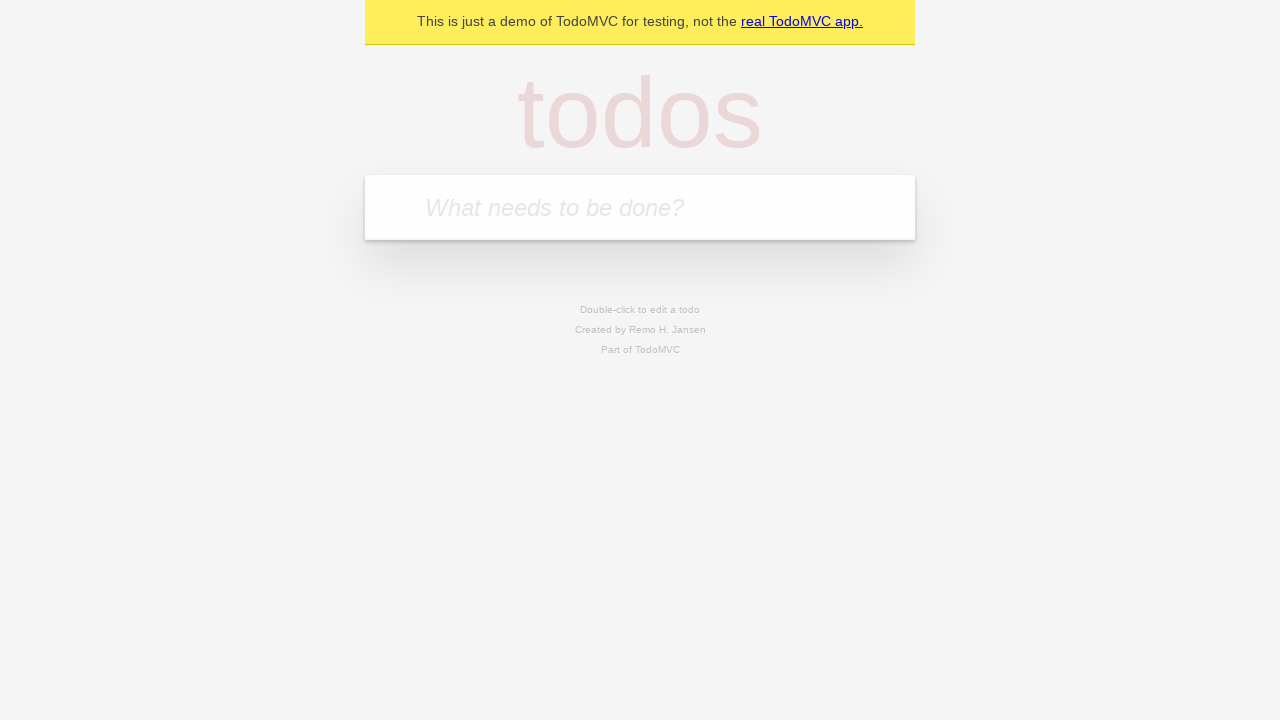

Filled input field with 'buy some cheese' on internal:attr=[placeholder="What needs to be done?"i]
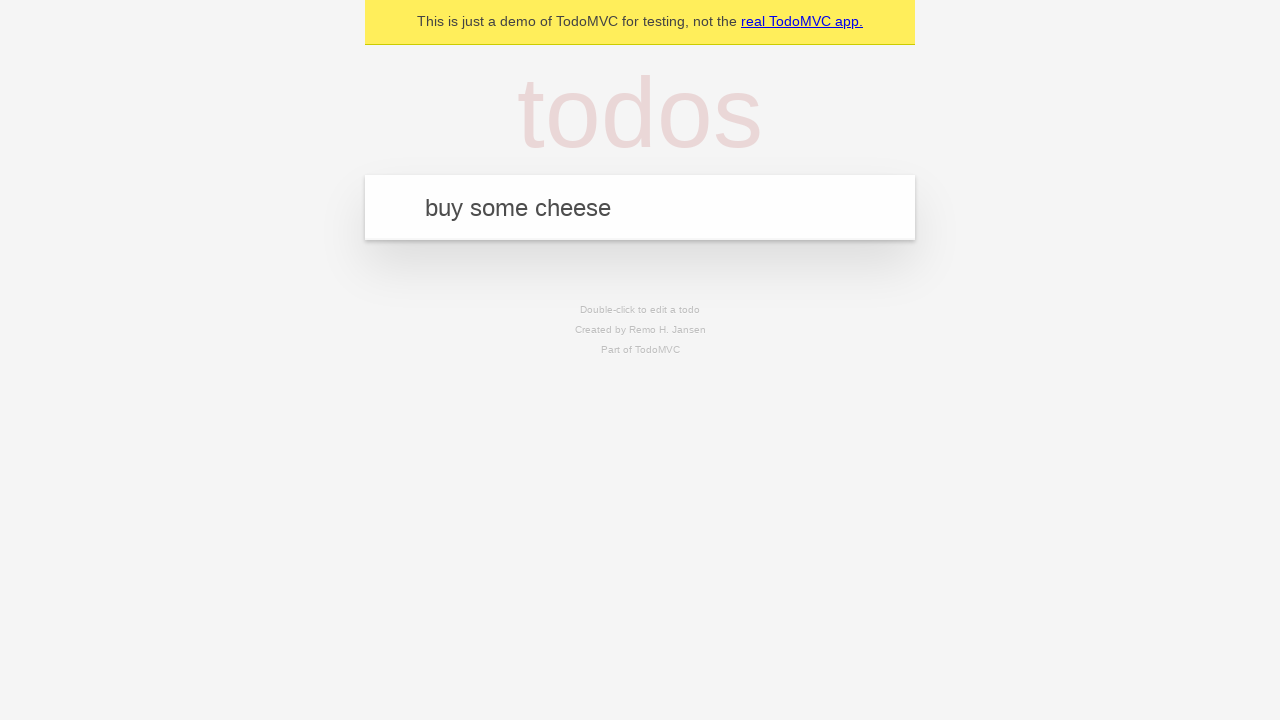

Pressed Enter to add first todo item on internal:attr=[placeholder="What needs to be done?"i]
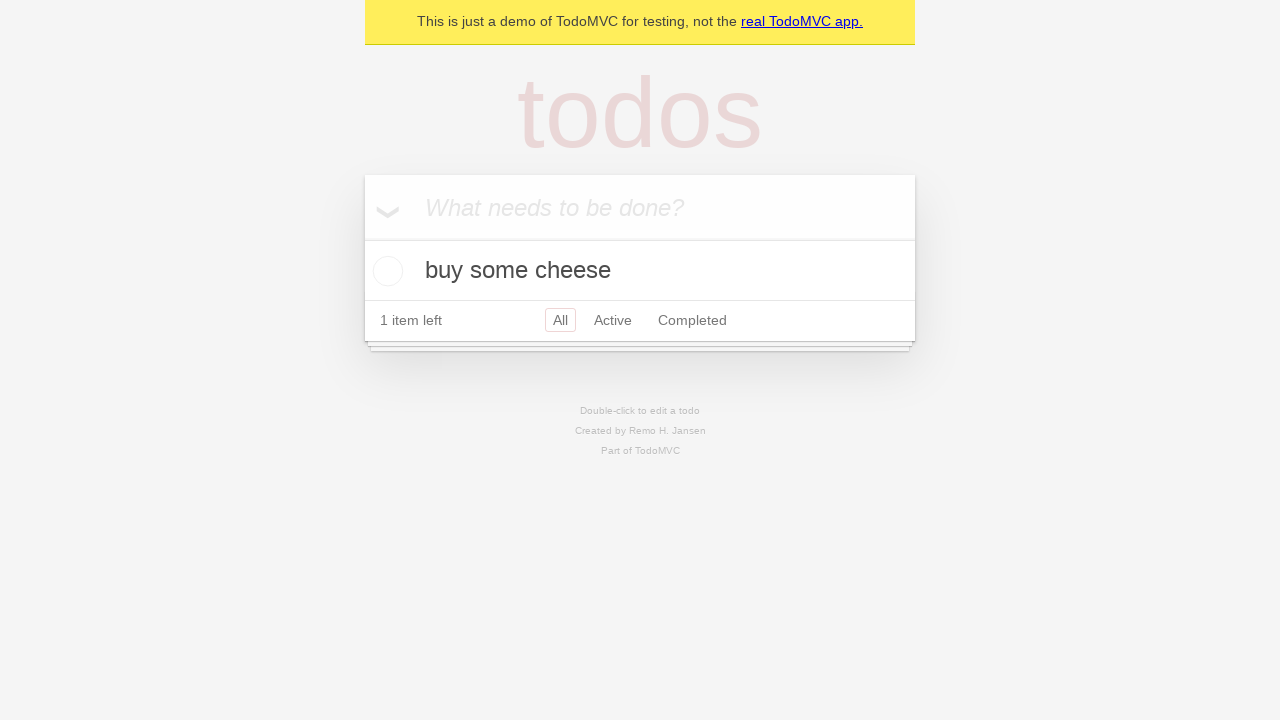

Filled input field with 'feed the cat' on internal:attr=[placeholder="What needs to be done?"i]
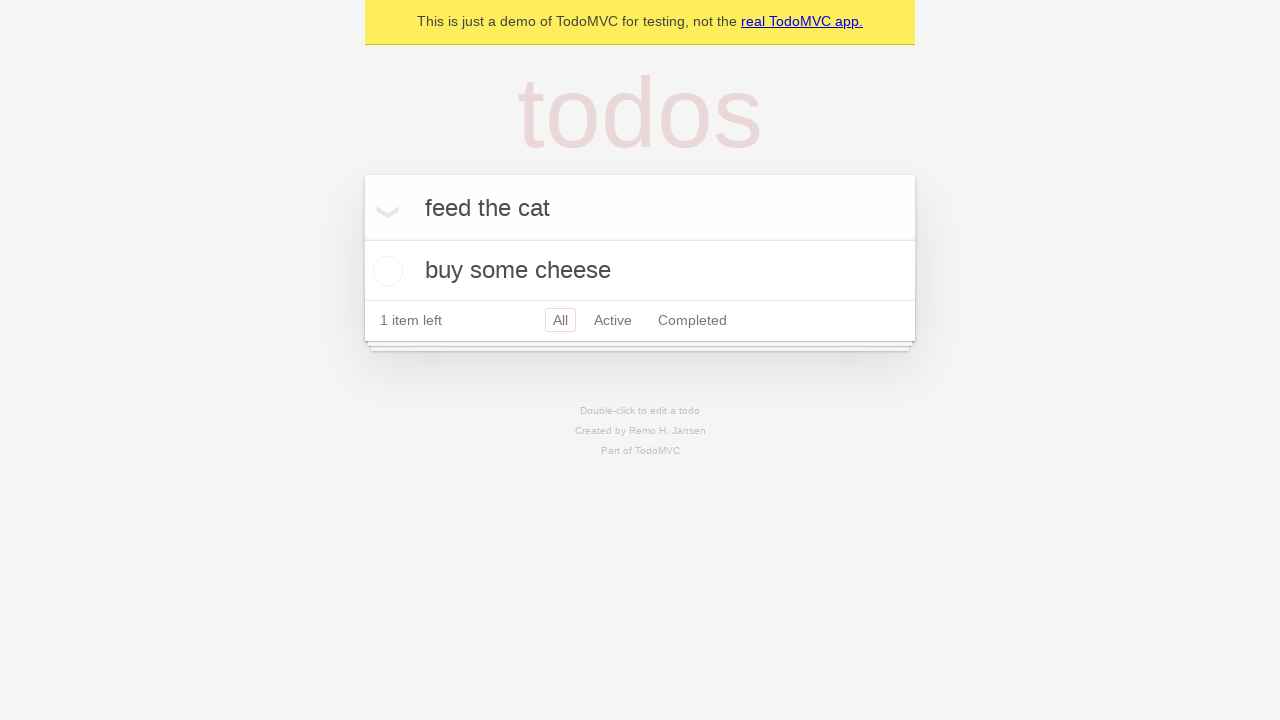

Pressed Enter to add second todo item on internal:attr=[placeholder="What needs to be done?"i]
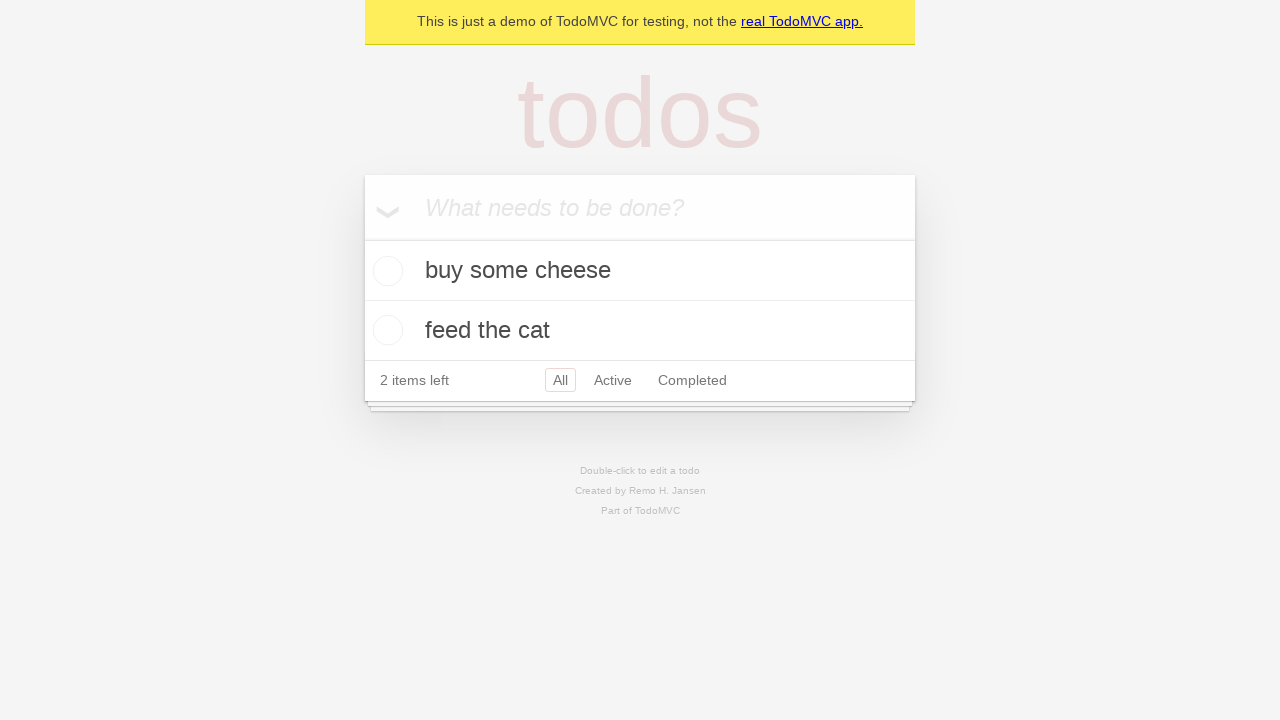

Filled input field with 'book a doctors appointment' on internal:attr=[placeholder="What needs to be done?"i]
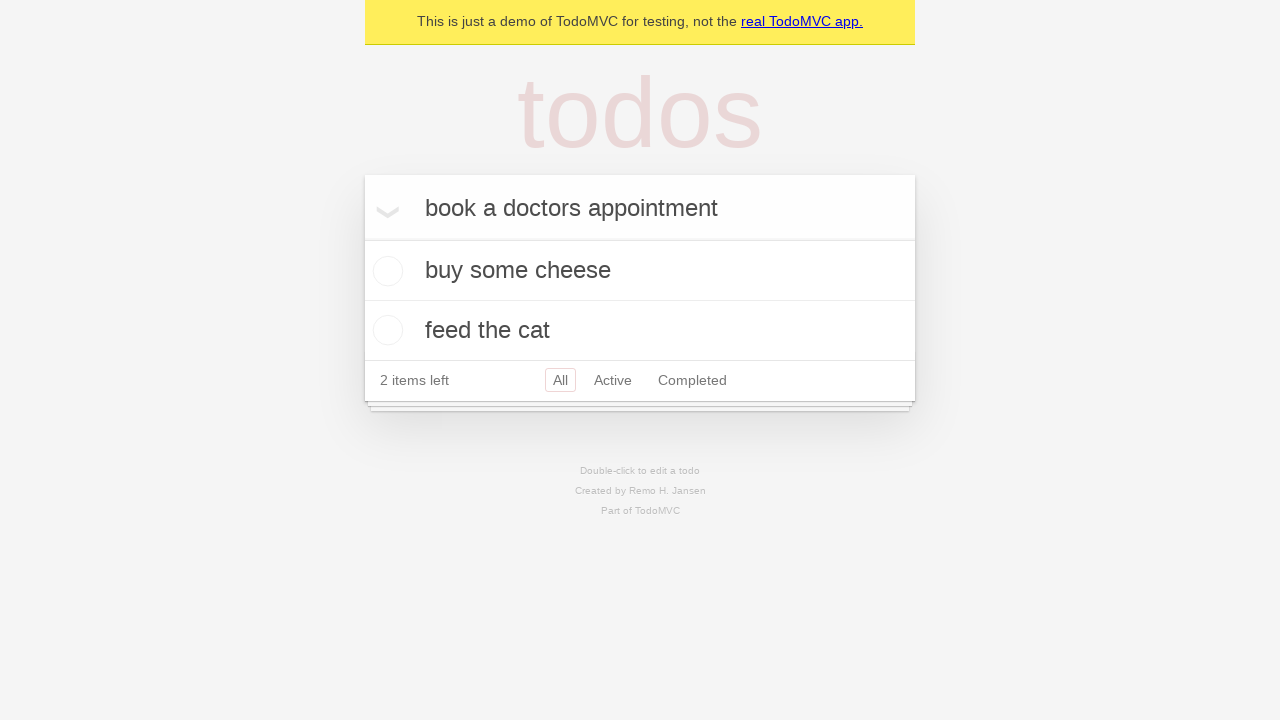

Pressed Enter to add third todo item on internal:attr=[placeholder="What needs to be done?"i]
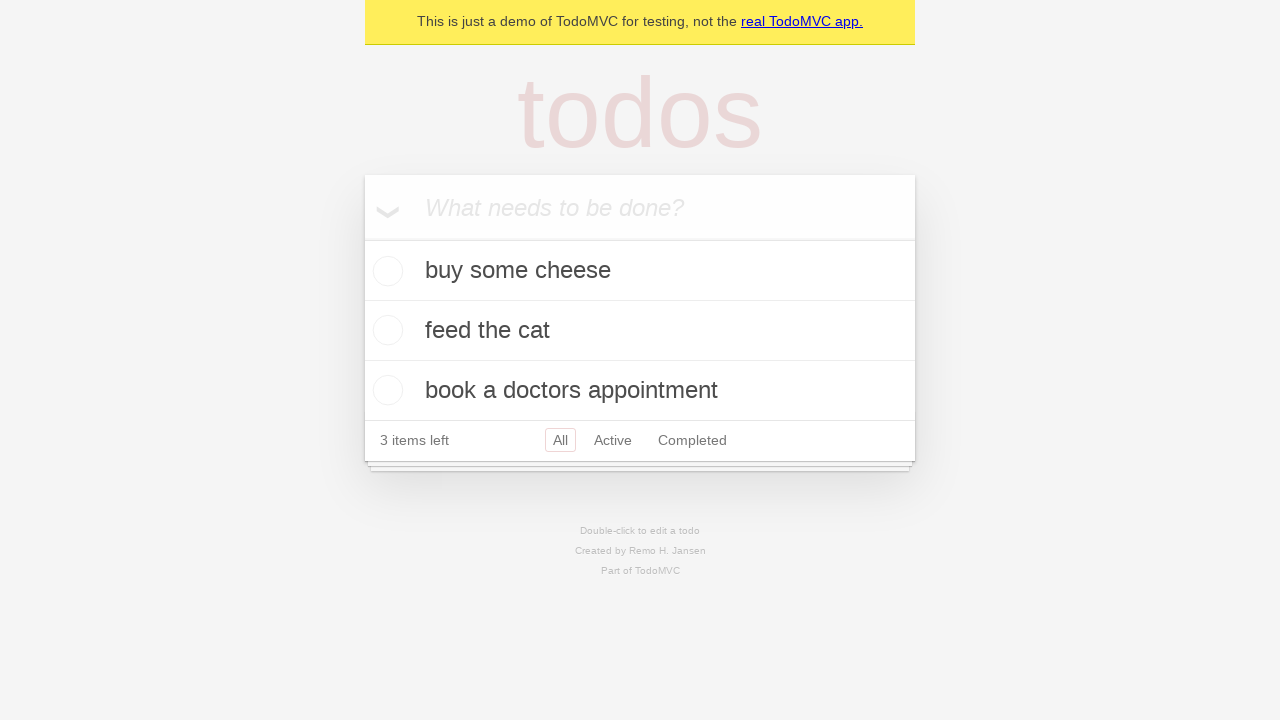

Checked the first todo item as completed at (385, 271) on .todo-list li .toggle >> nth=0
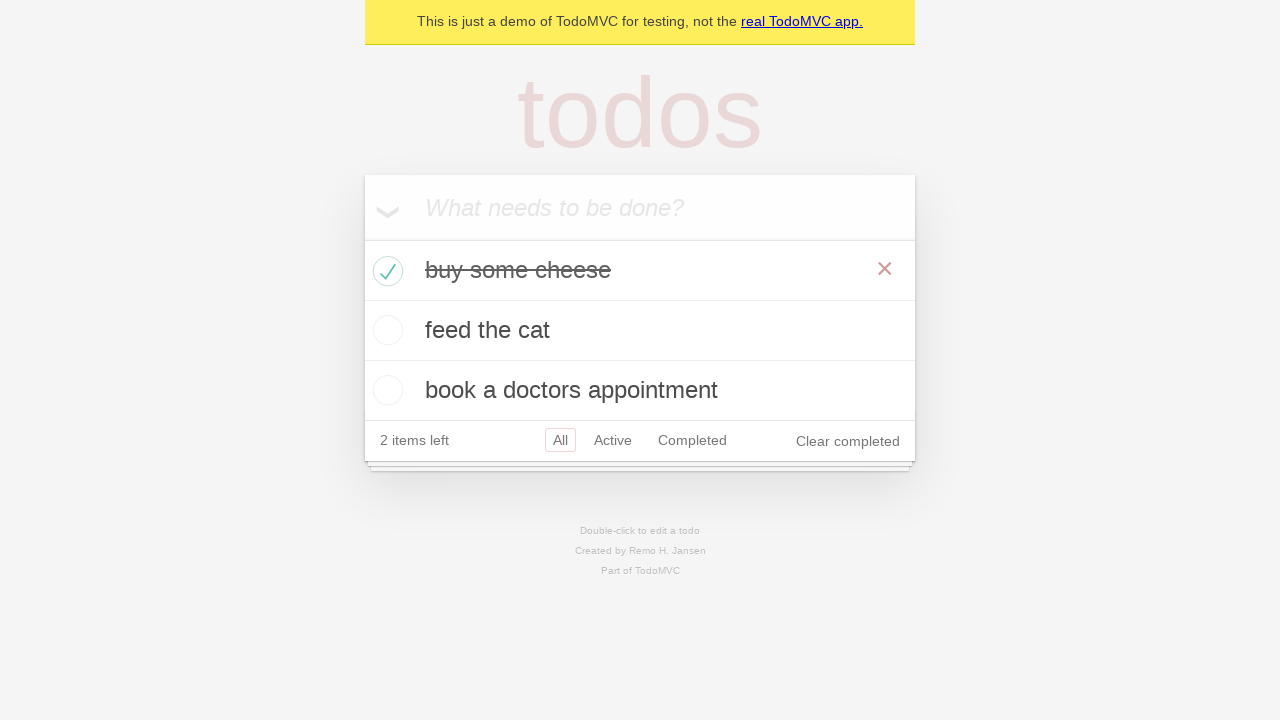

Clicked 'Clear completed' button at (848, 441) on internal:role=button[name="Clear completed"i]
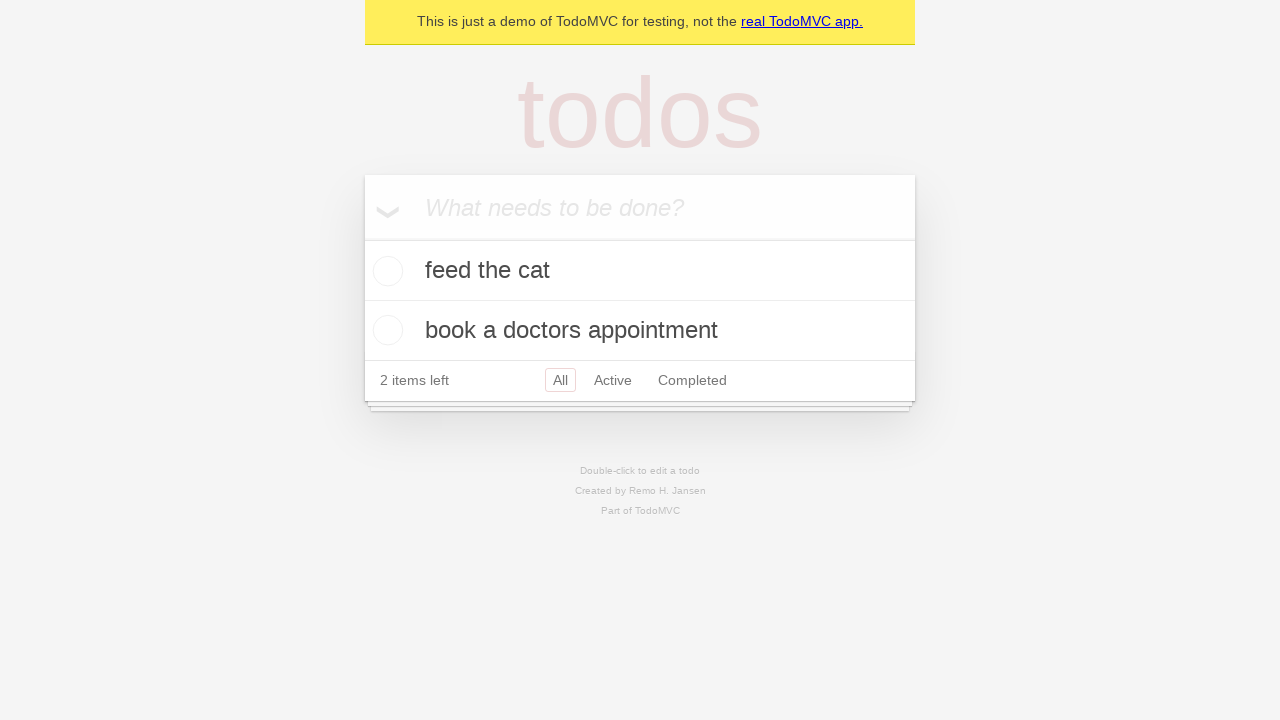

Waited for state change after clearing completed items
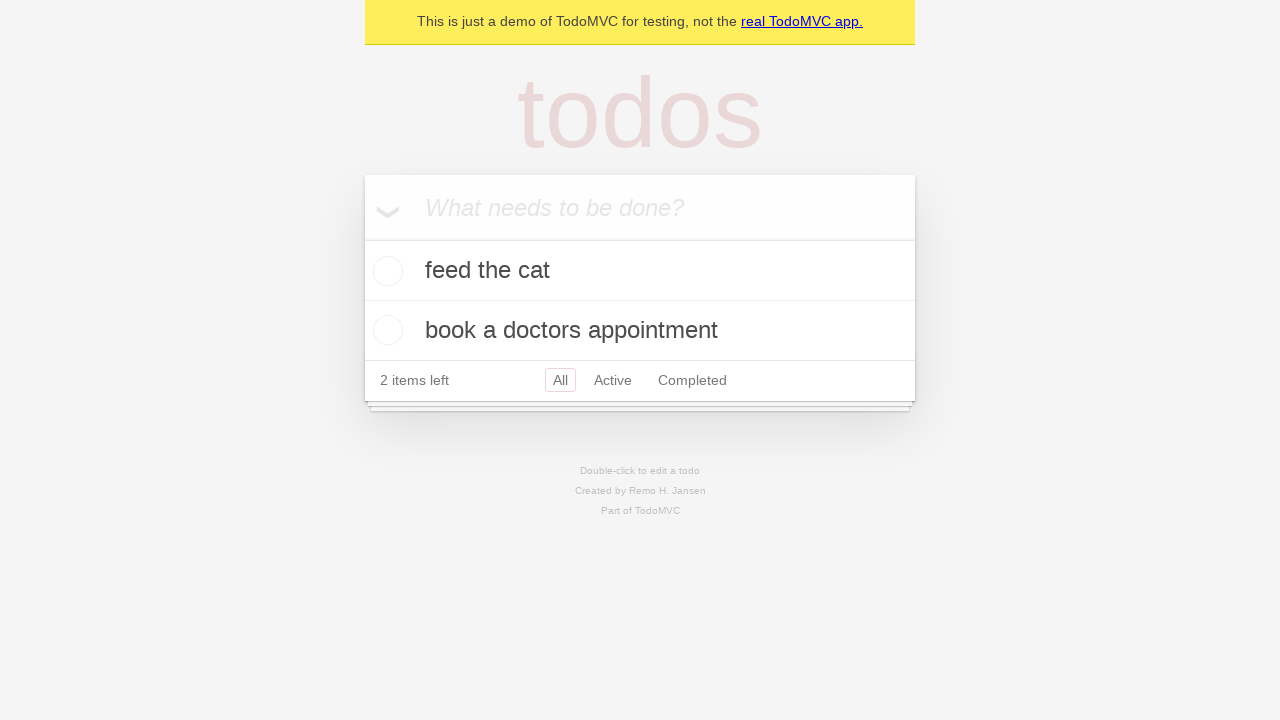

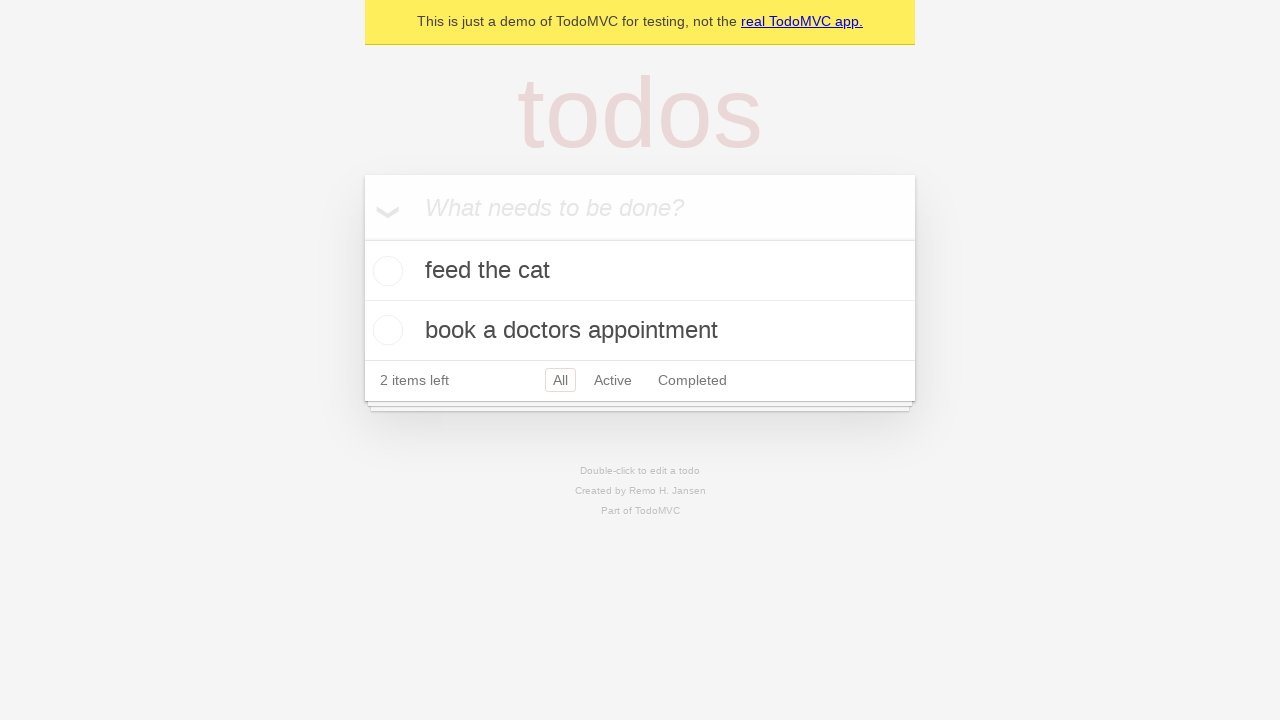